Tests shopping cart functionality by adding specific vegetable items (Cucumber, Brocolli, Beetroot, Carrot) to cart, proceeding to checkout, and entering a promo code.

Starting URL: https://rahulshettyacademy.com/seleniumPractise/#/

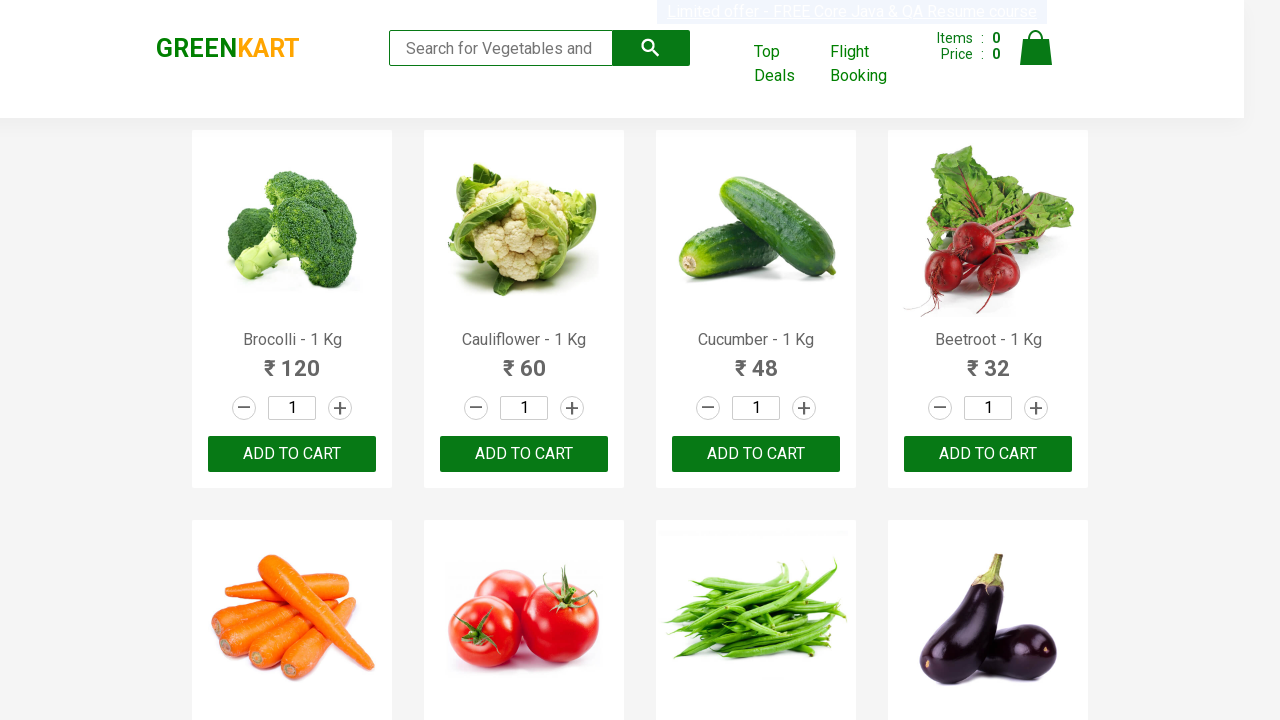

Waited for product names to load
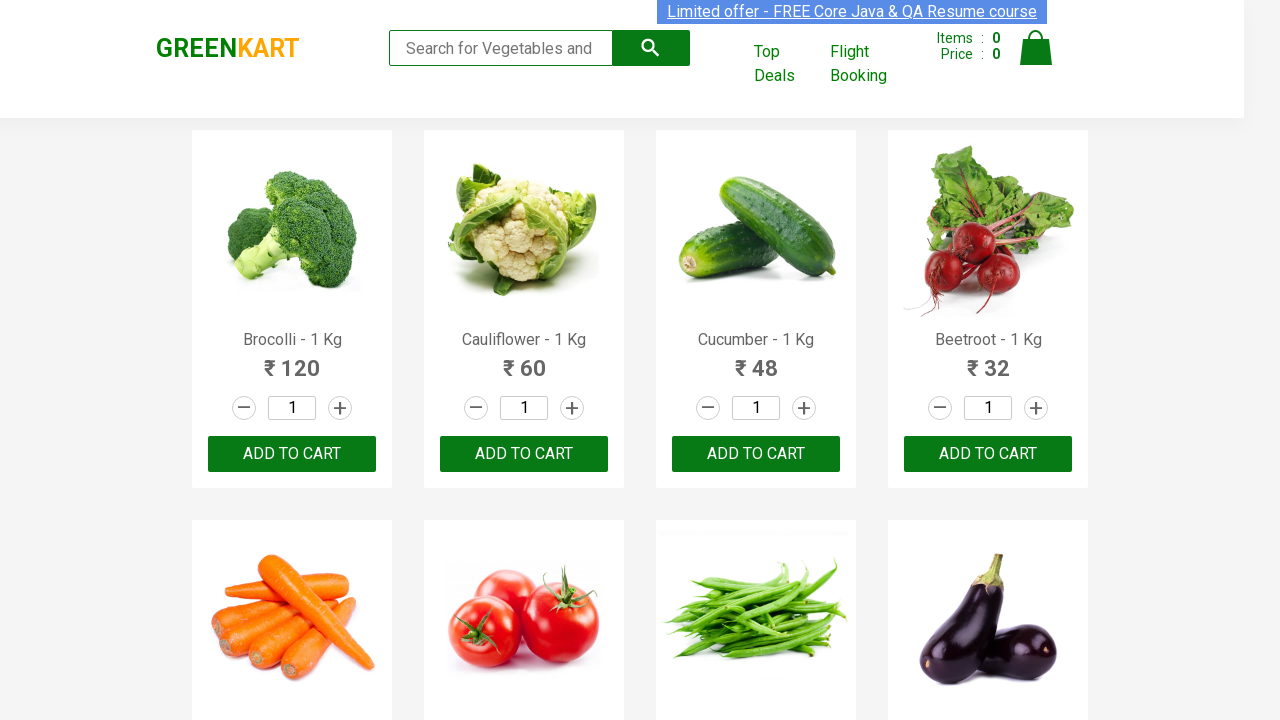

Retrieved all product elements
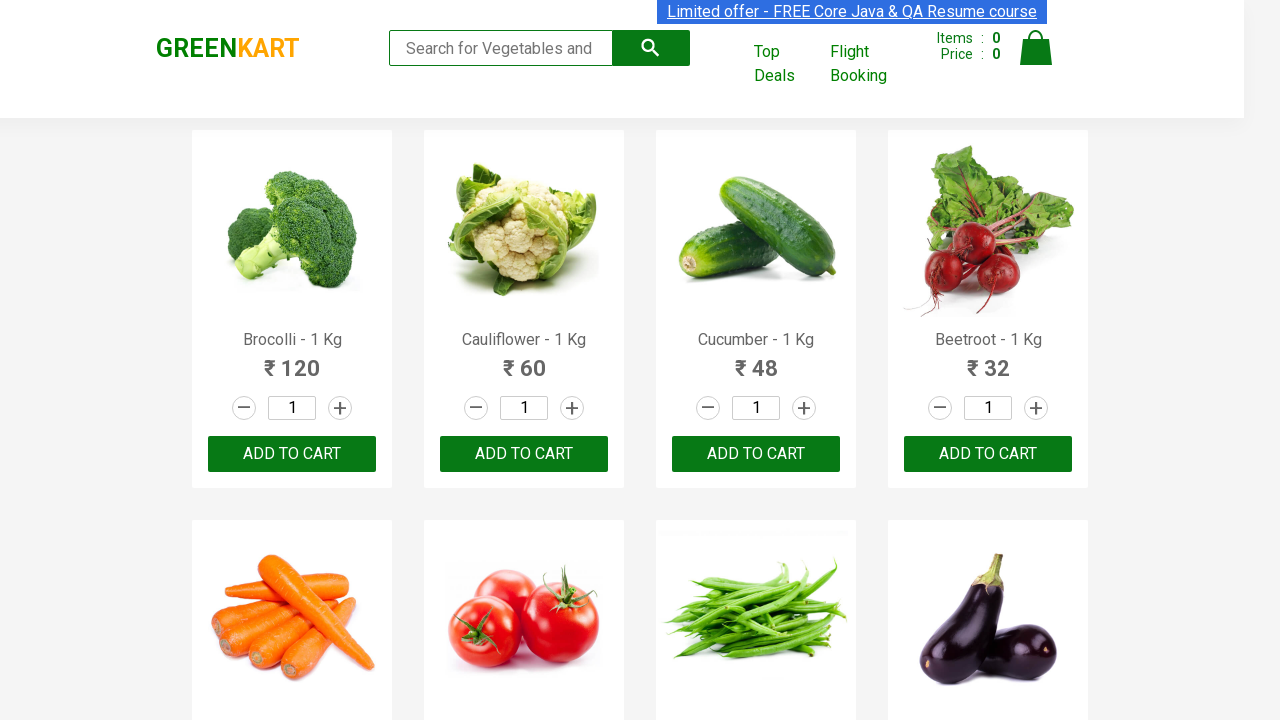

Clicked 'Add to Cart' for Brocolli at (292, 454) on xpath=//div[@class='product-action']/button >> nth=0
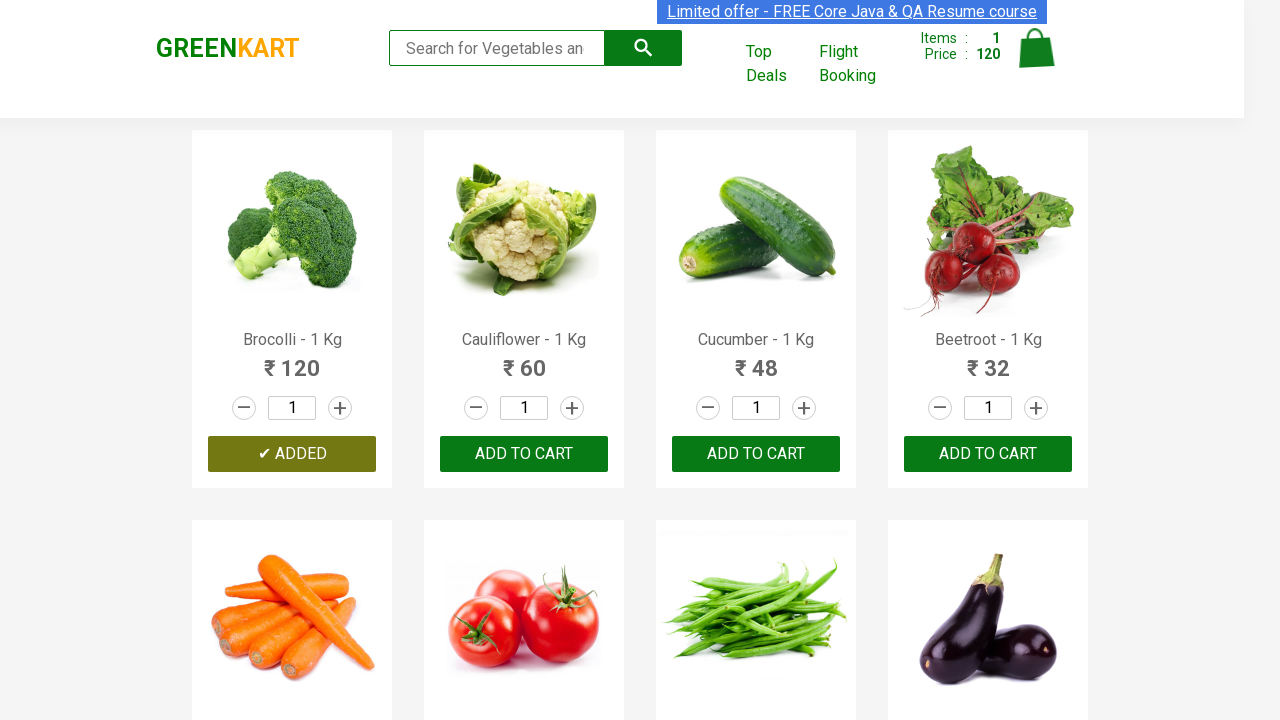

Waited for cart to update after adding Brocolli
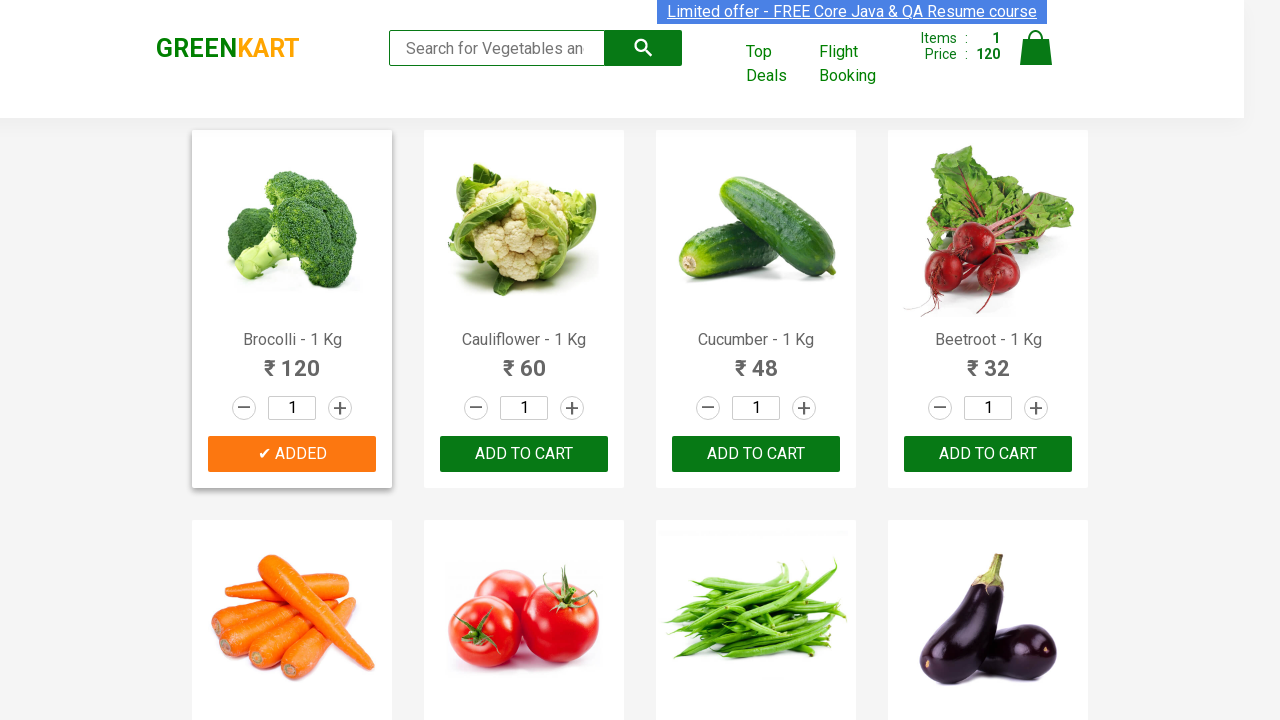

Clicked 'Add to Cart' for Cucumber at (756, 454) on xpath=//div[@class='product-action']/button >> nth=2
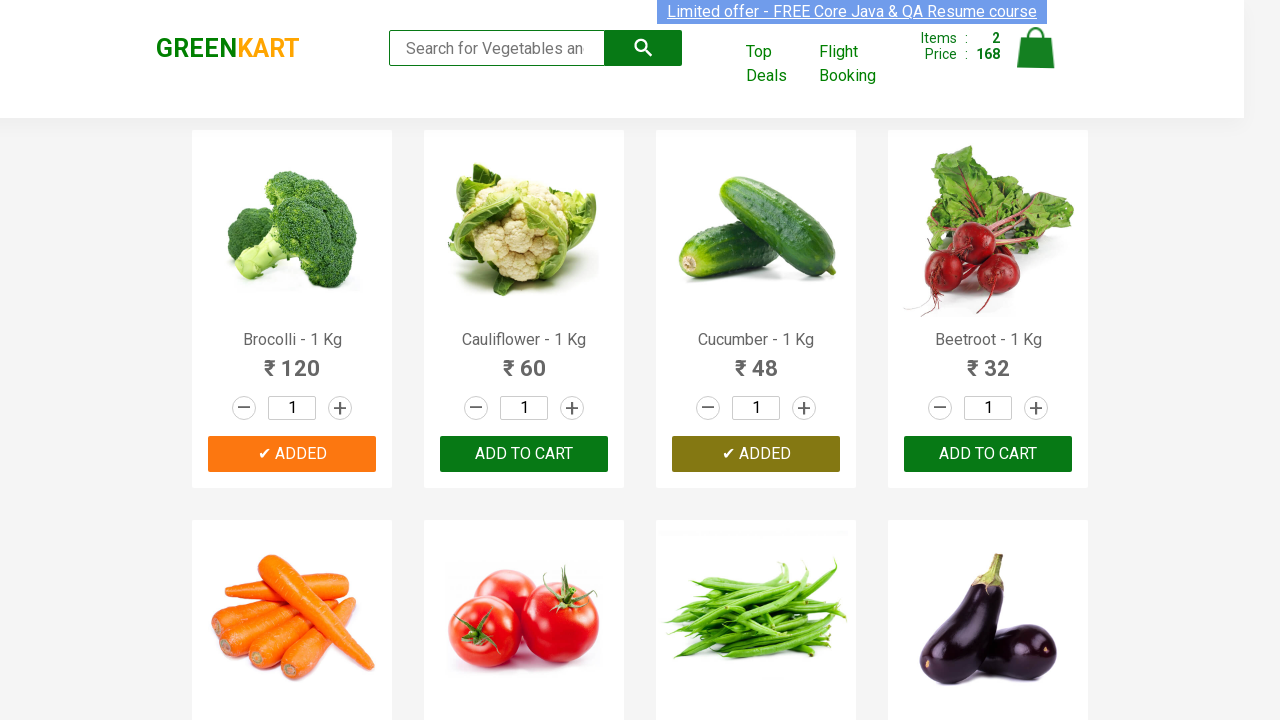

Waited for cart to update after adding Cucumber
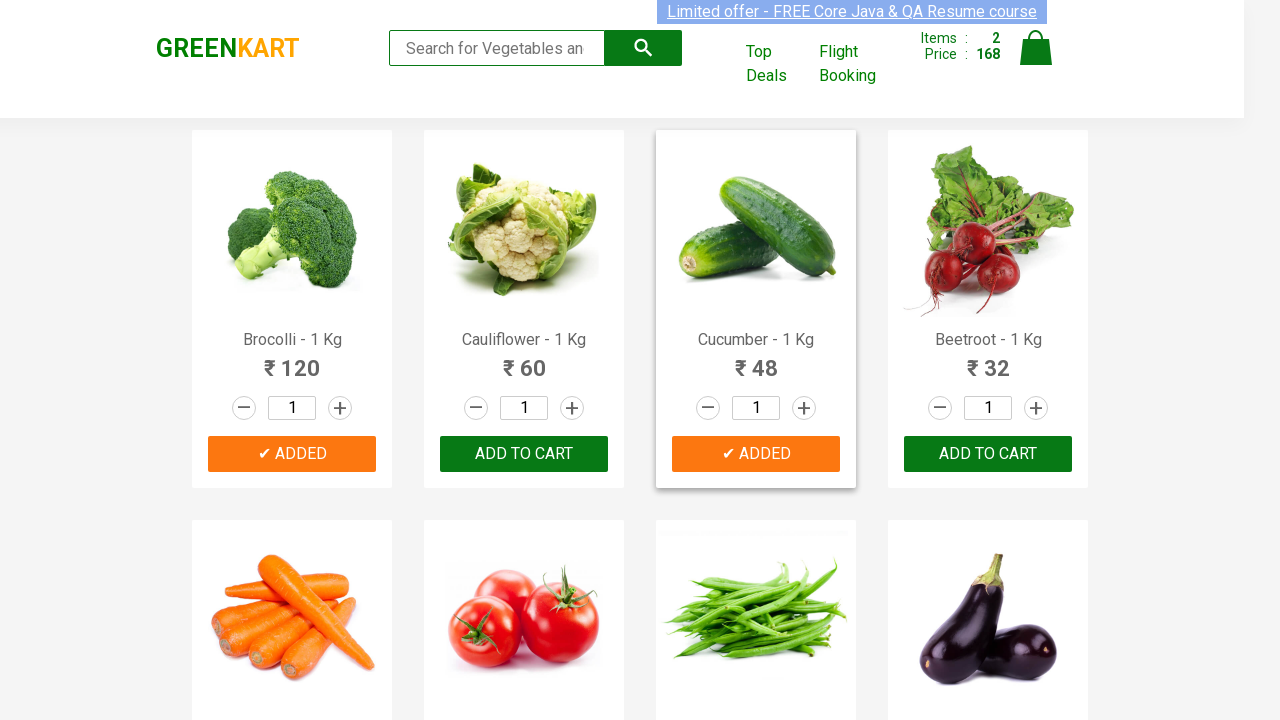

Clicked 'Add to Cart' for Beetroot at (988, 454) on xpath=//div[@class='product-action']/button >> nth=3
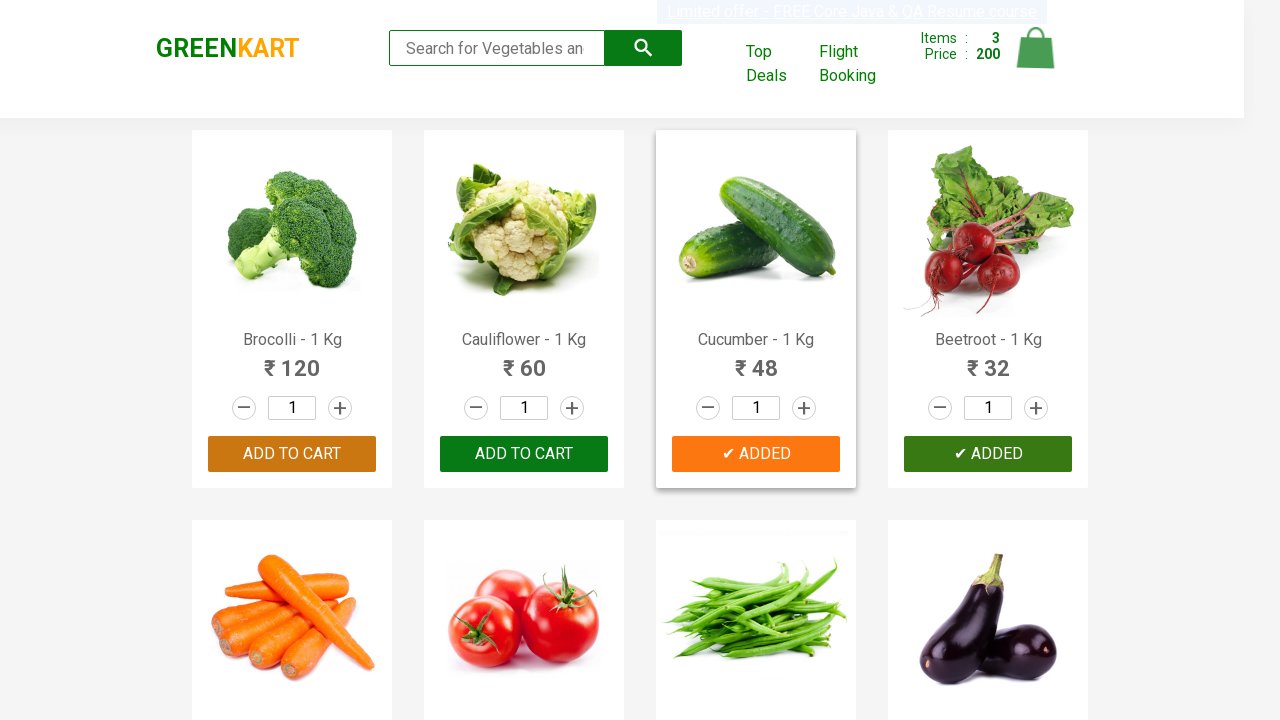

Waited for cart to update after adding Beetroot
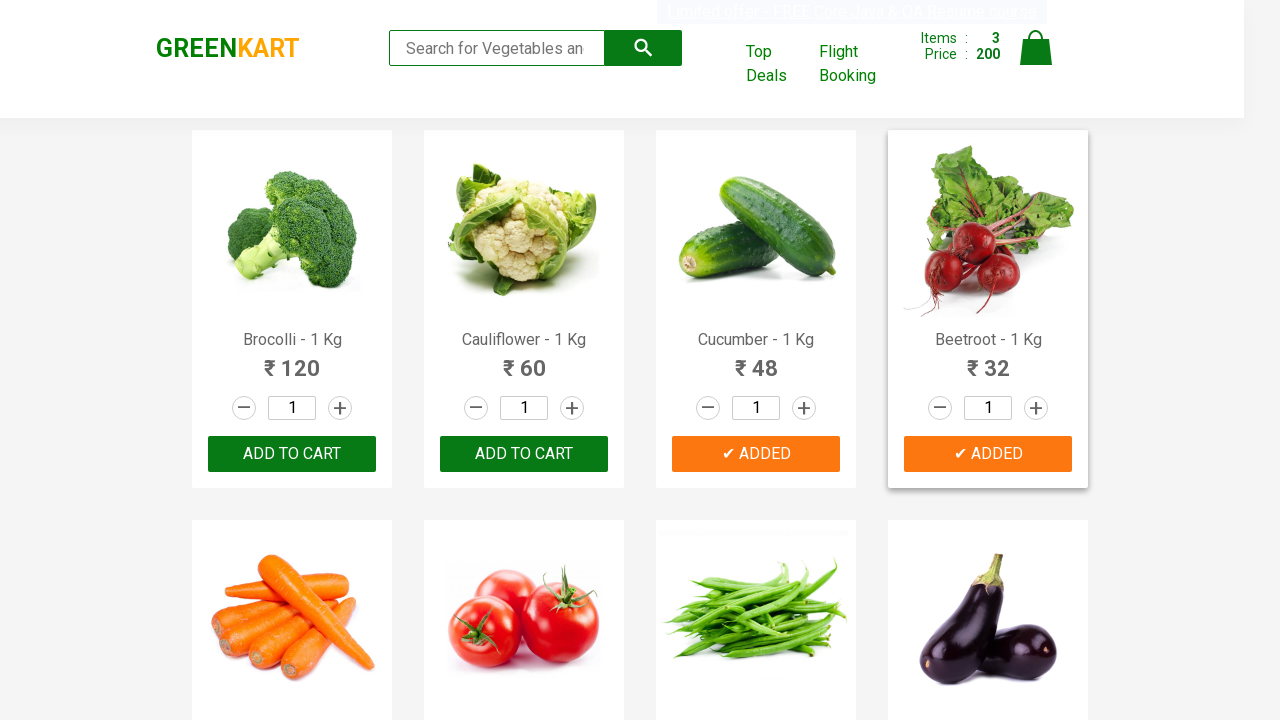

Clicked 'Add to Cart' for Carrot at (292, 360) on xpath=//div[@class='product-action']/button >> nth=4
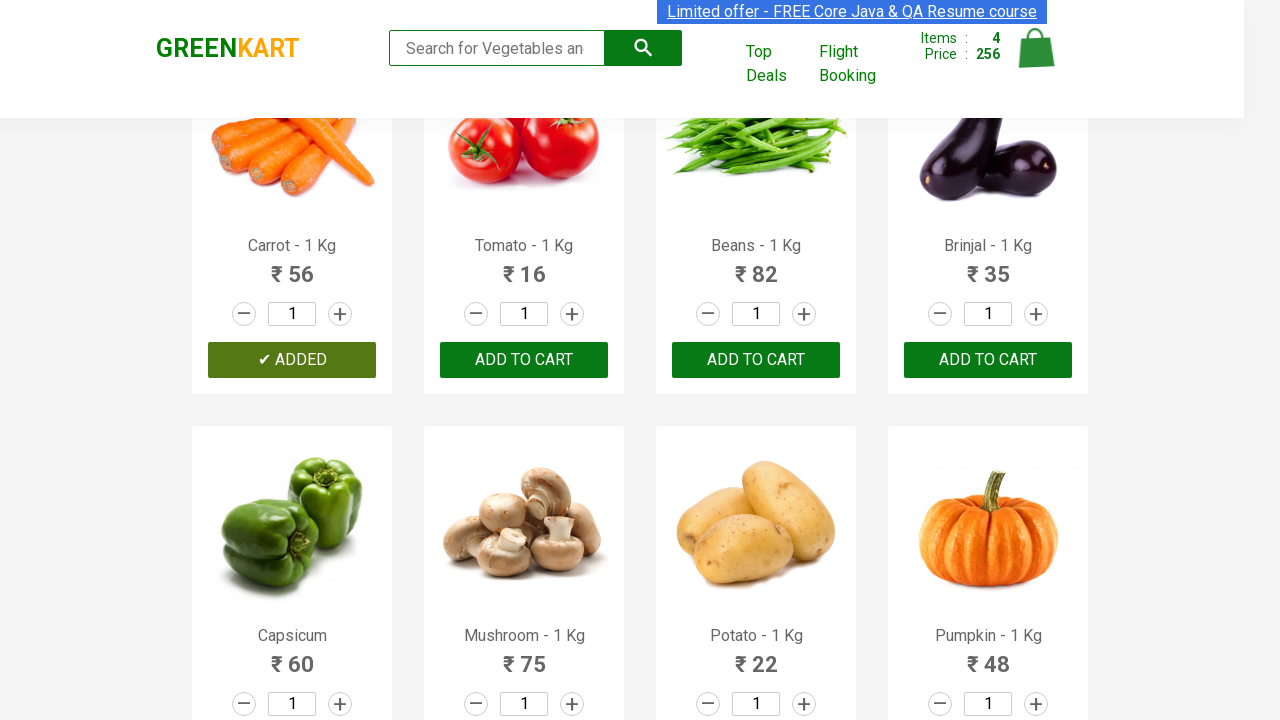

Waited for cart to update after adding Carrot
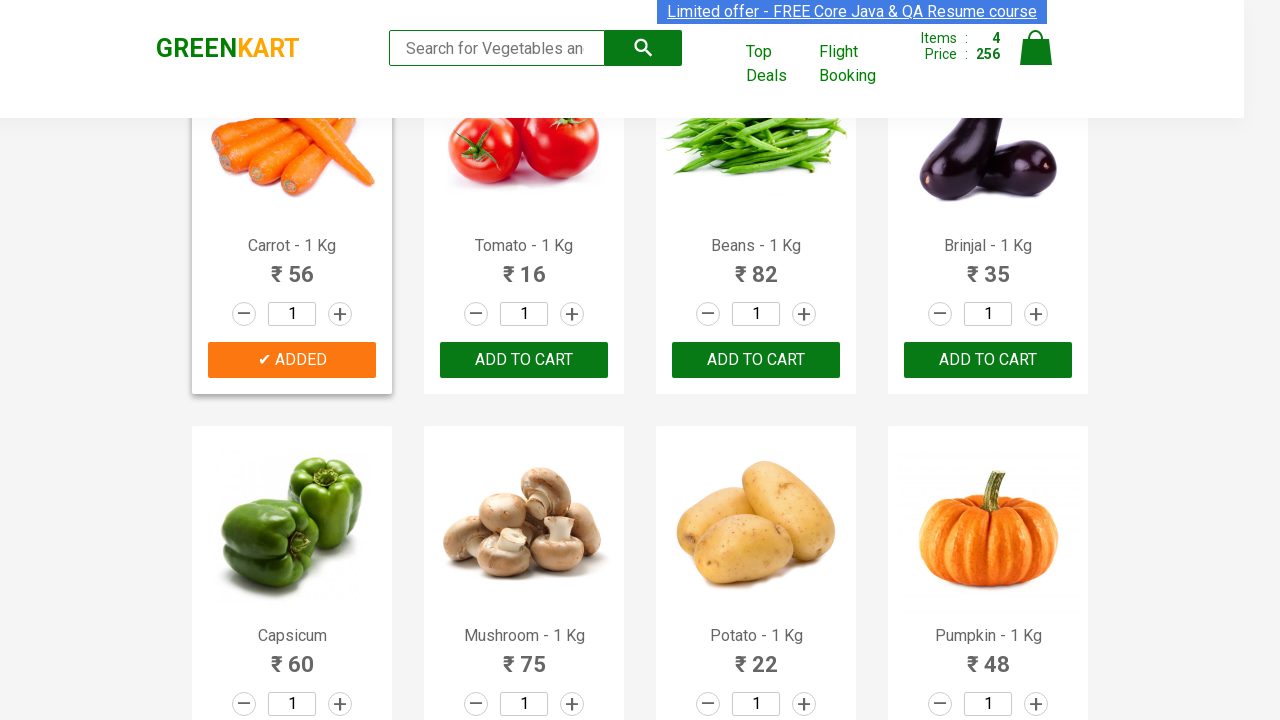

Clicked cart icon to open shopping cart at (1036, 48) on img[alt='Cart']
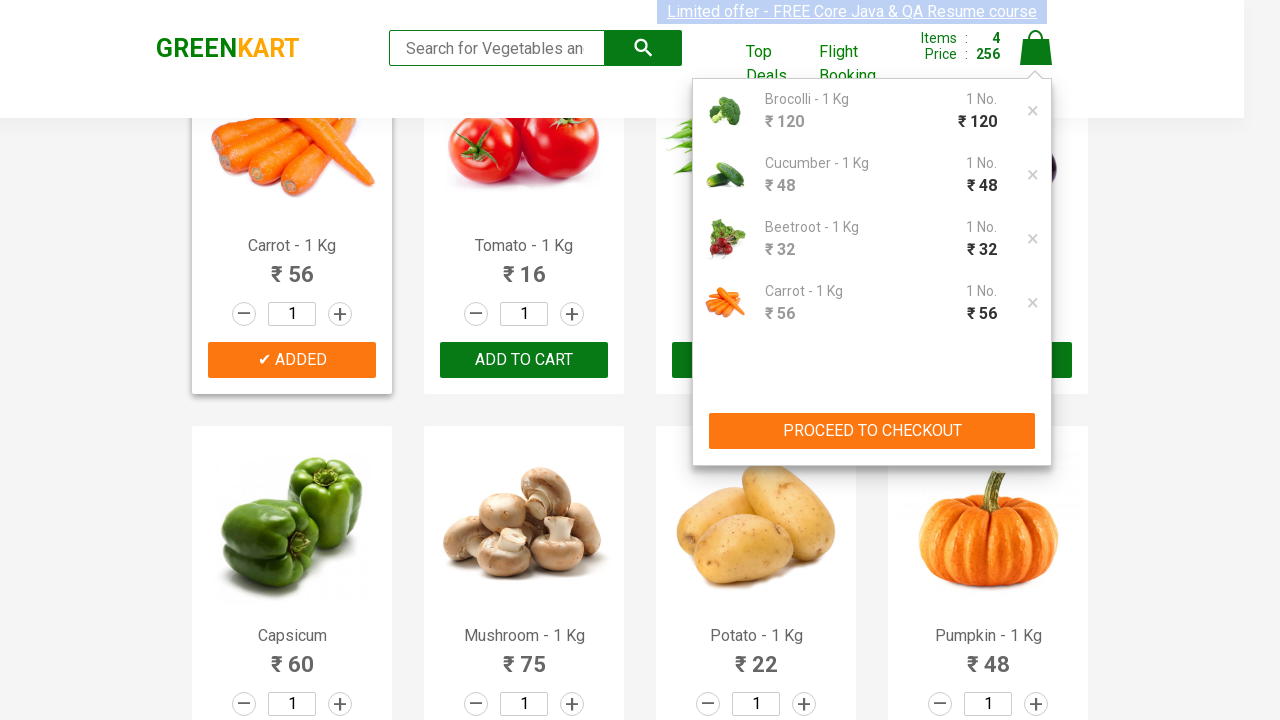

Clicked 'Proceed to Checkout' button at (872, 431) on xpath=//button[contains(text(),'PROCEED TO CHECKOUT')]
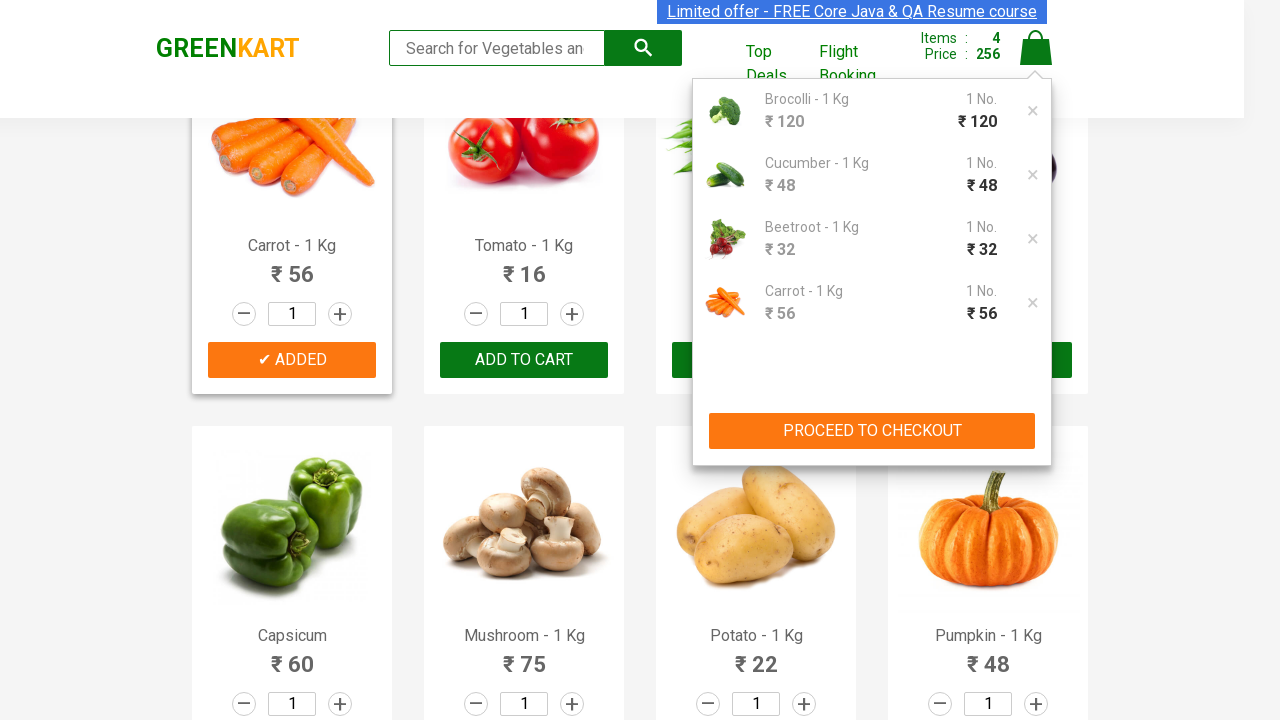

Entered promo code 'rahulshettyacademy' on input.promoCode
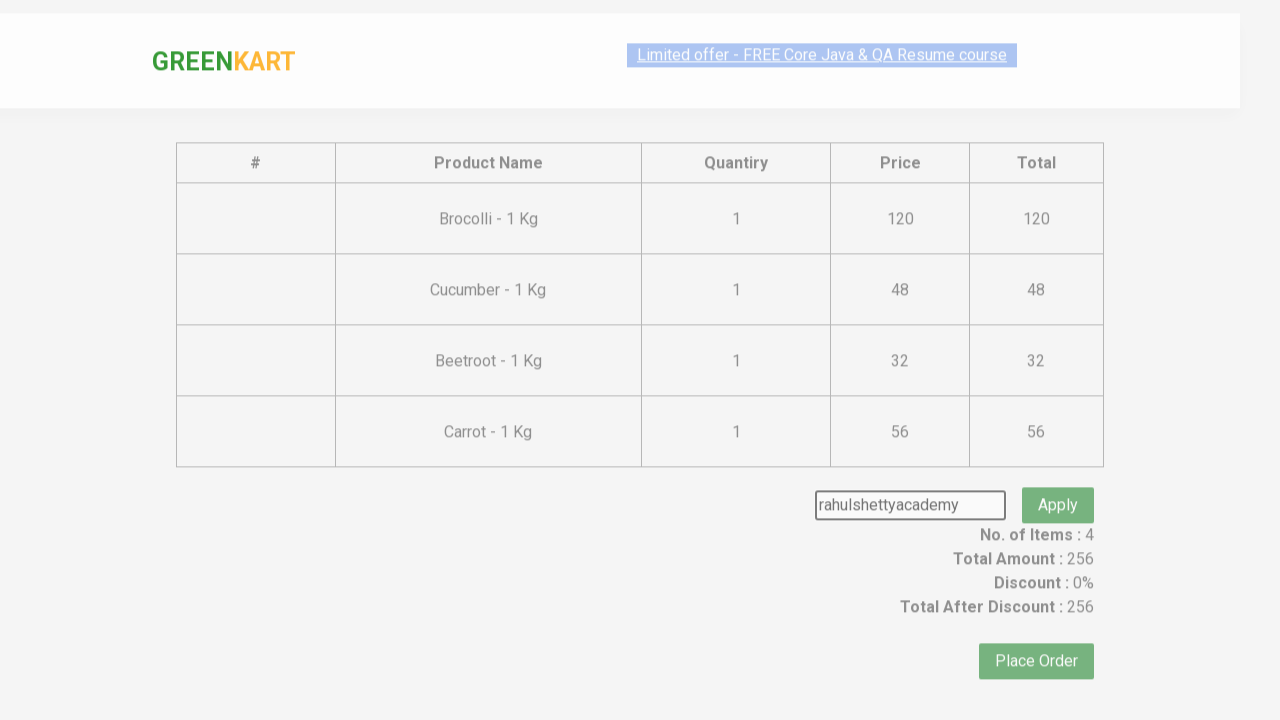

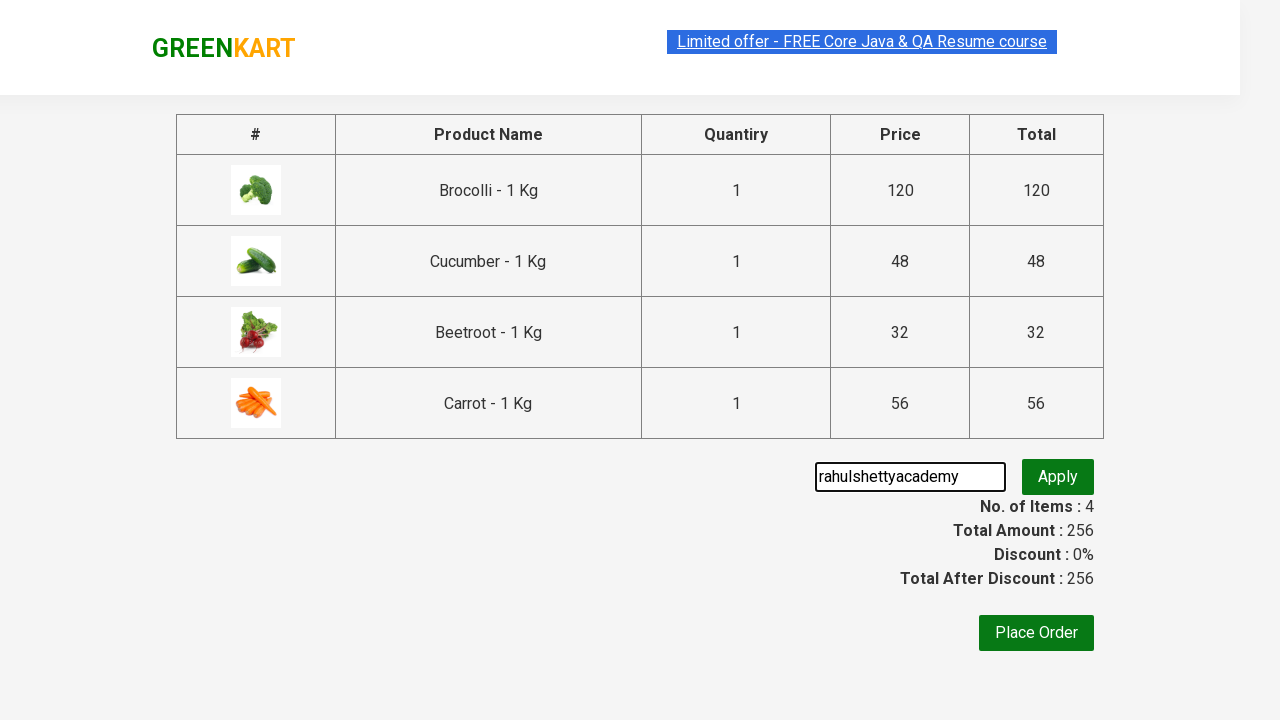